Tests right-clicking a button and verifying the context click message appears

Starting URL: https://demoqa.com/buttons

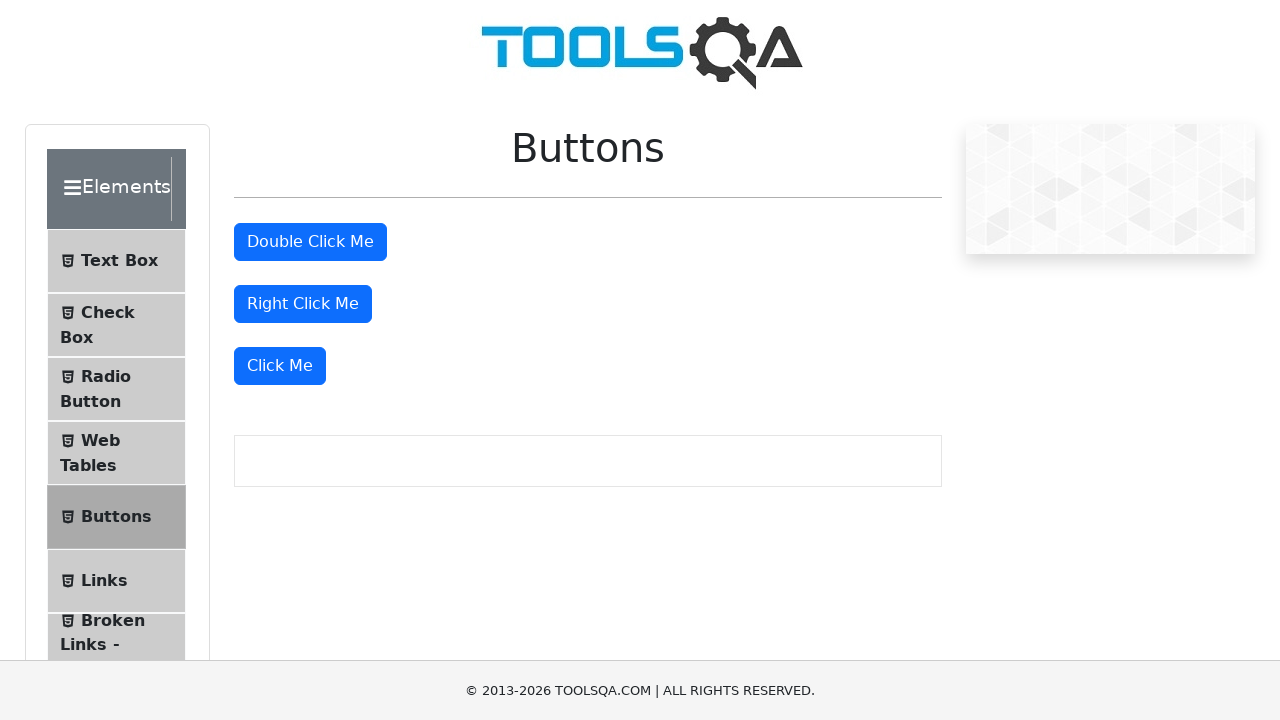

Scrolled right-click button into view
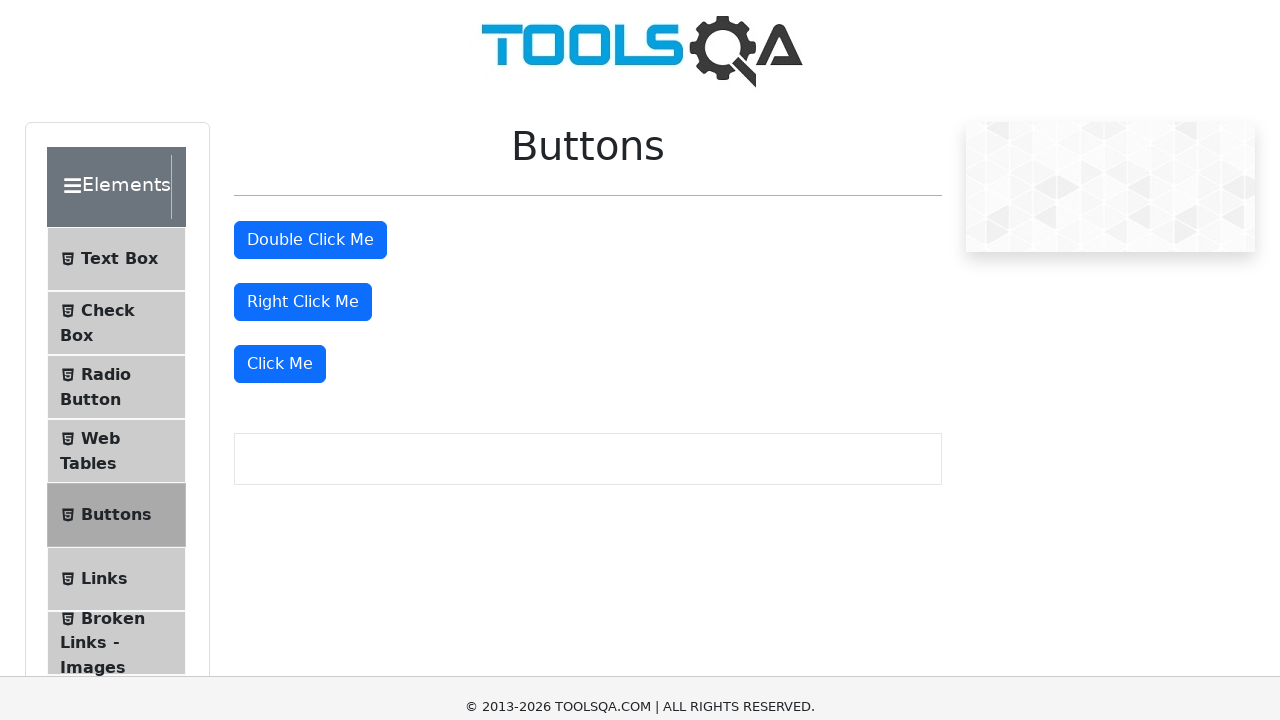

Right-clicked the button at (303, 19) on #rightClickBtn
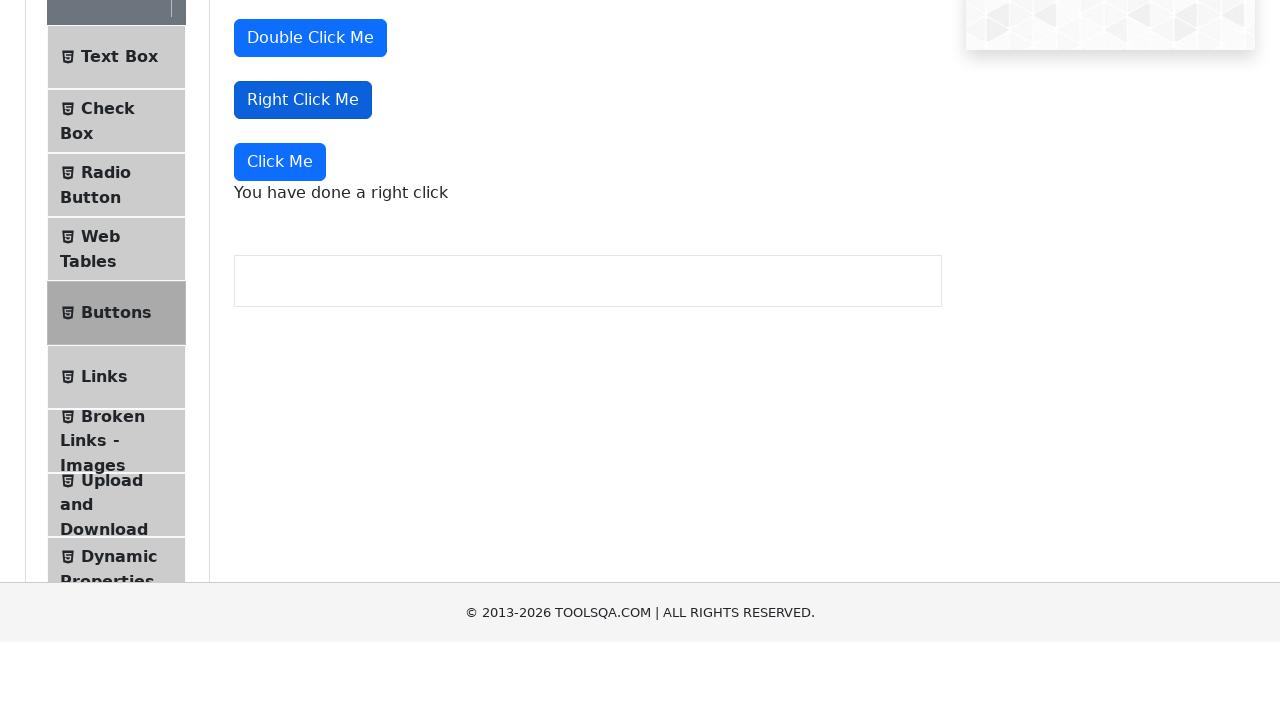

Context click message appeared
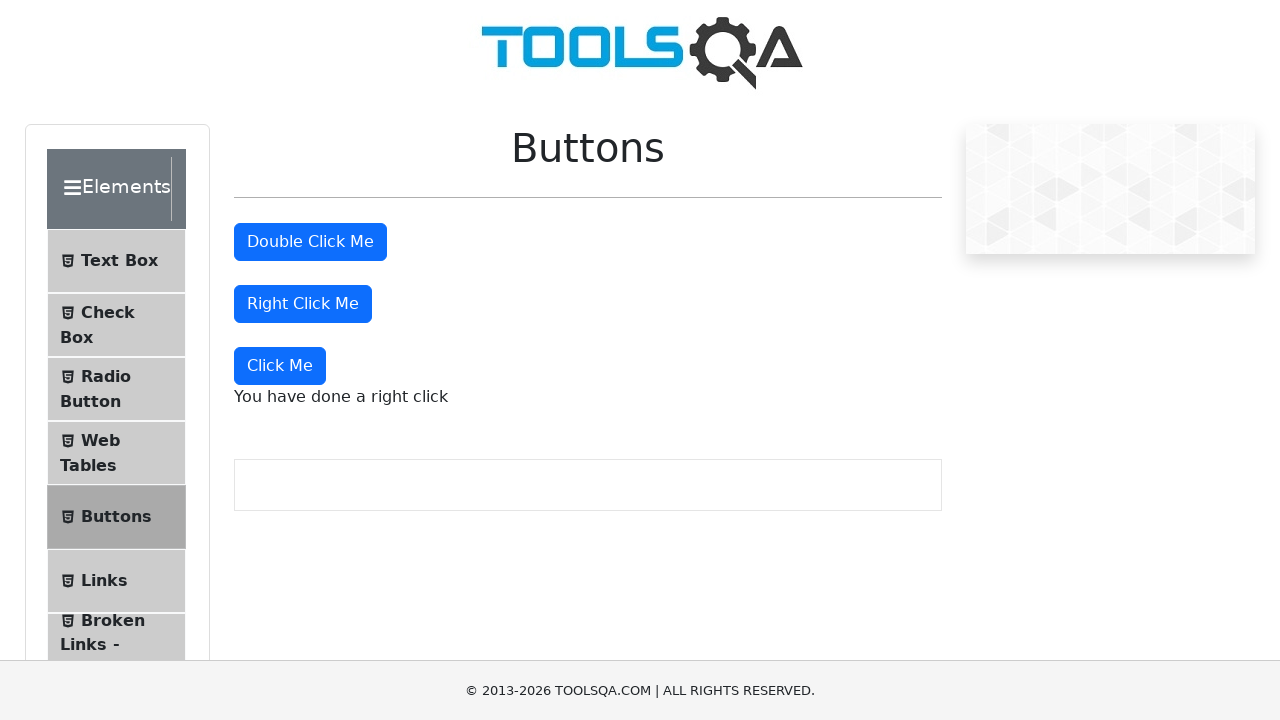

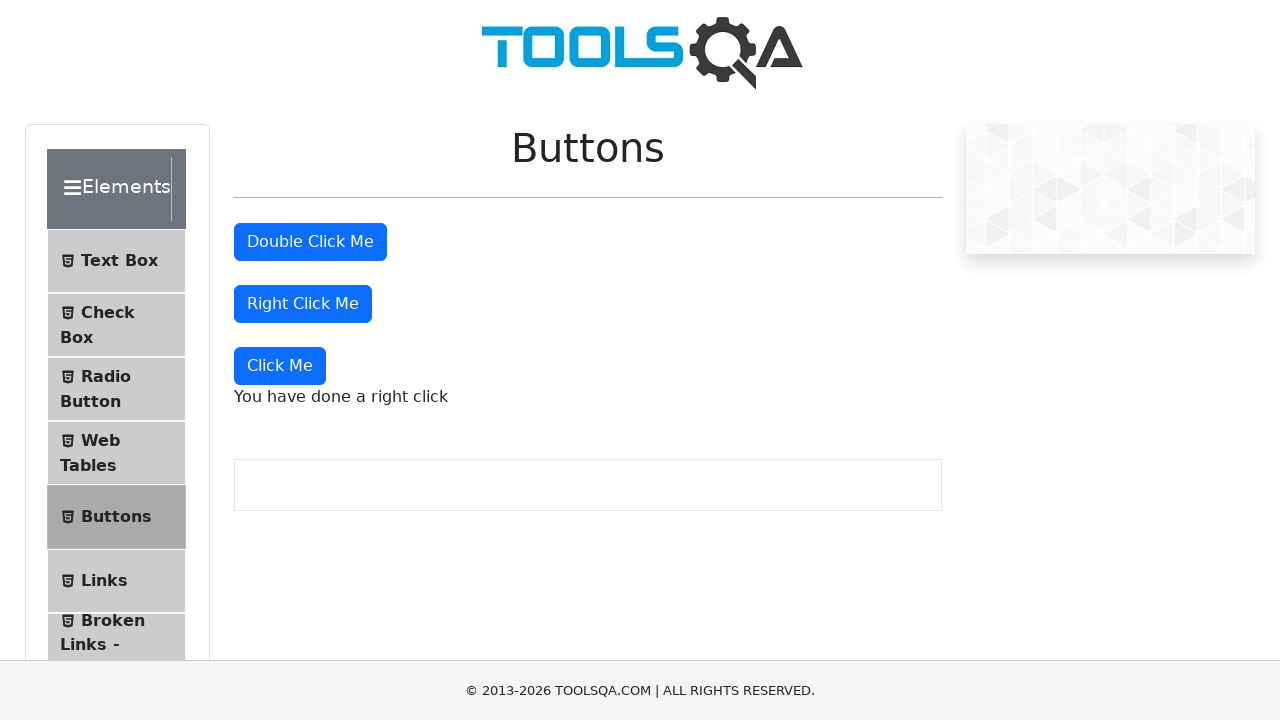